Tests new tab handling by clicking the GitHub repository link which opens in a new tab, then switches back to the original page.

Starting URL: https://playwright.dev/docs/api/class-apirequest#api-request-new-context

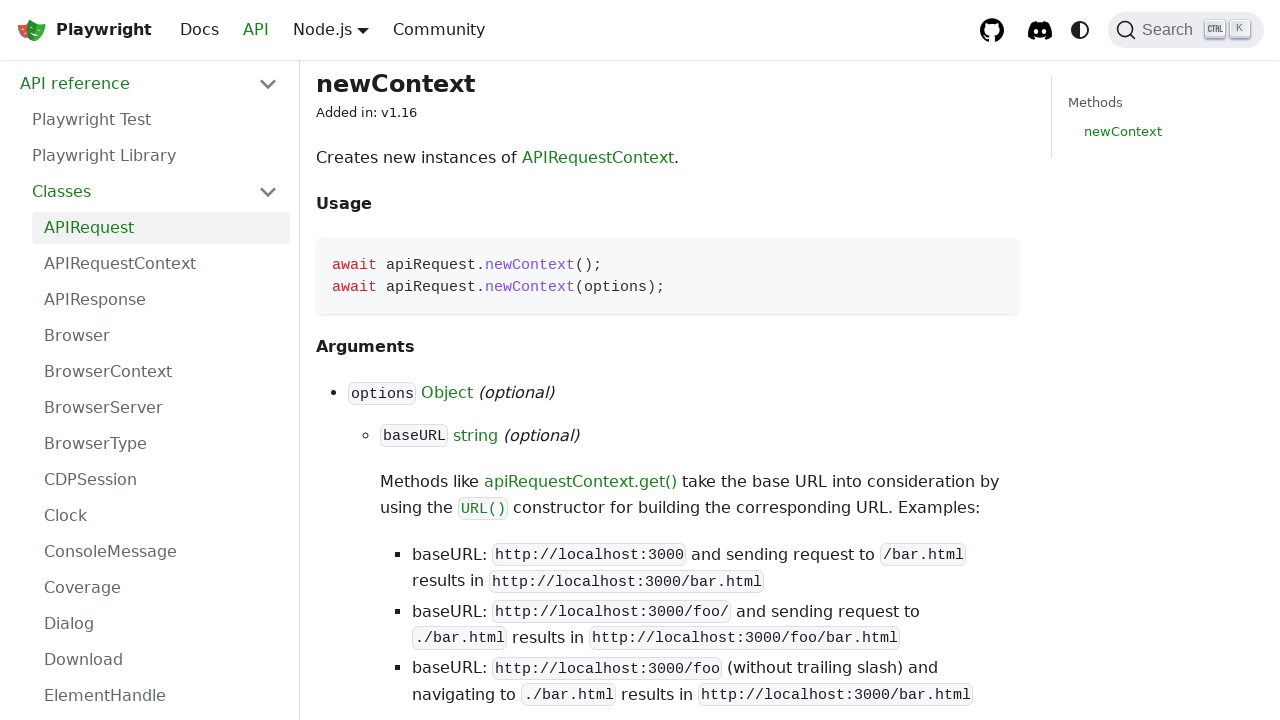

Clicked GitHub repository link which opened in new tab at (992, 30) on xpath=//a[@aria-label="GitHub repository"]
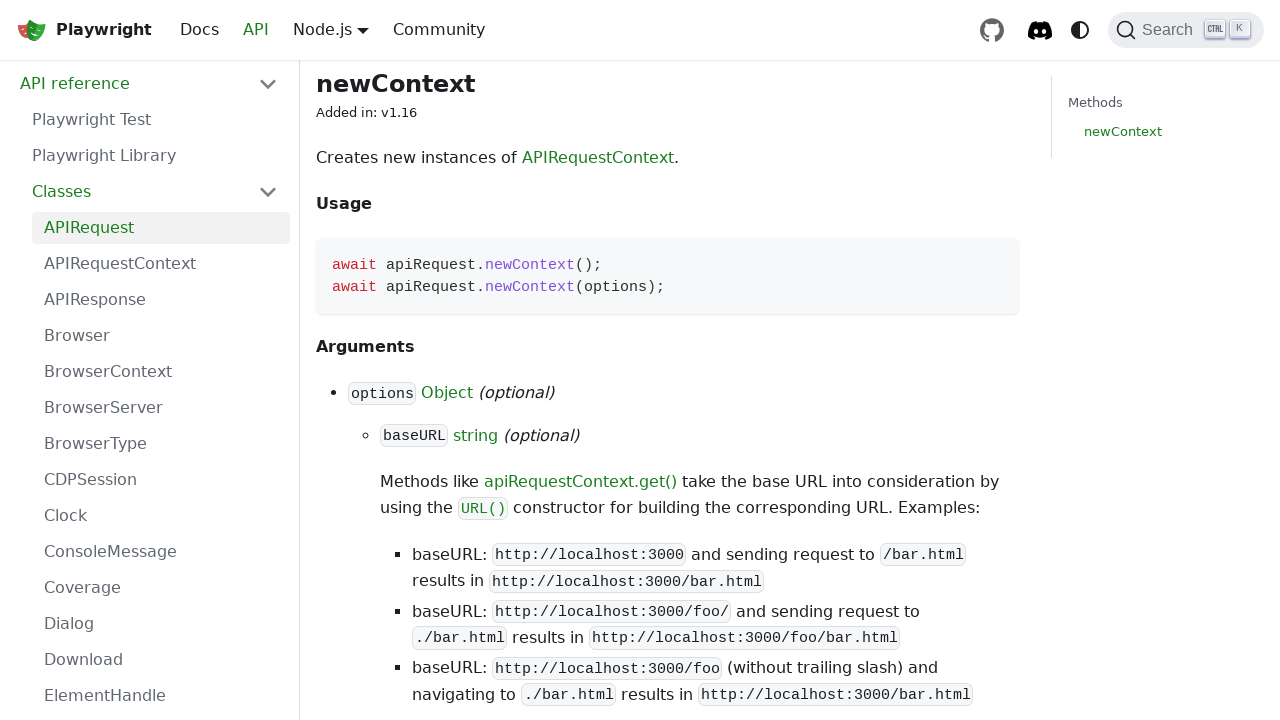

Retrieved new page object from context
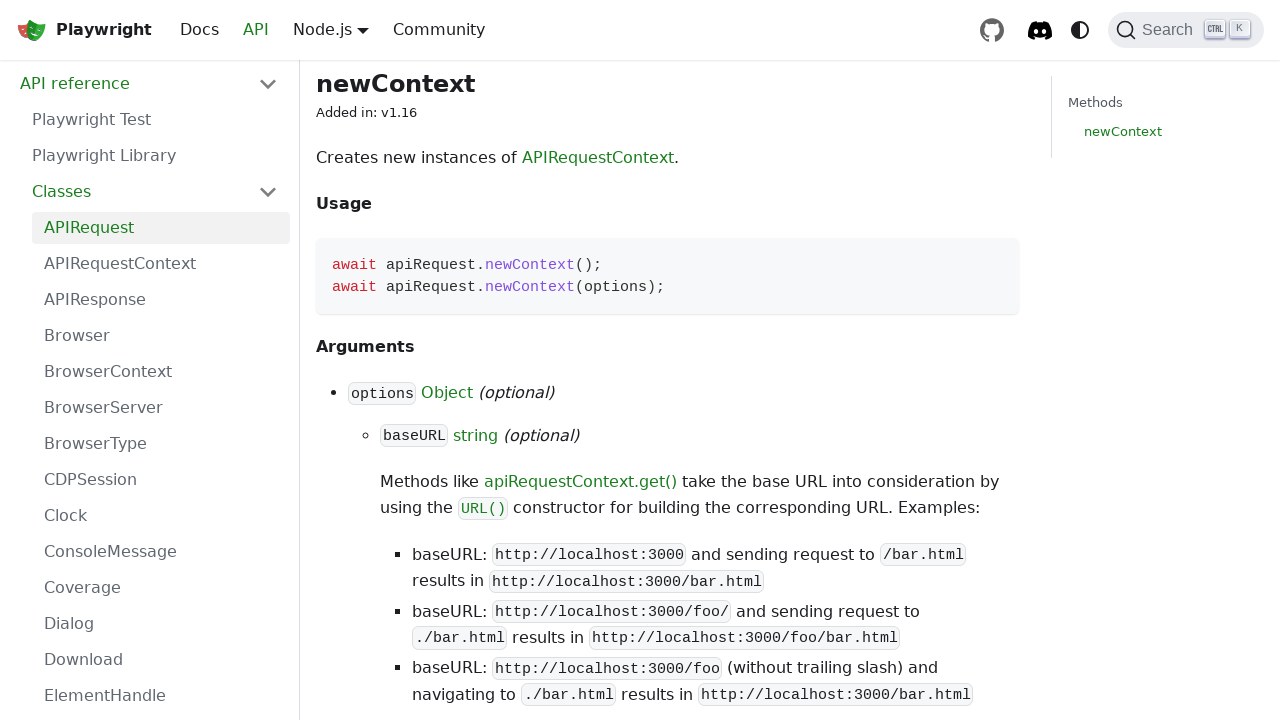

Waited for new page to fully load
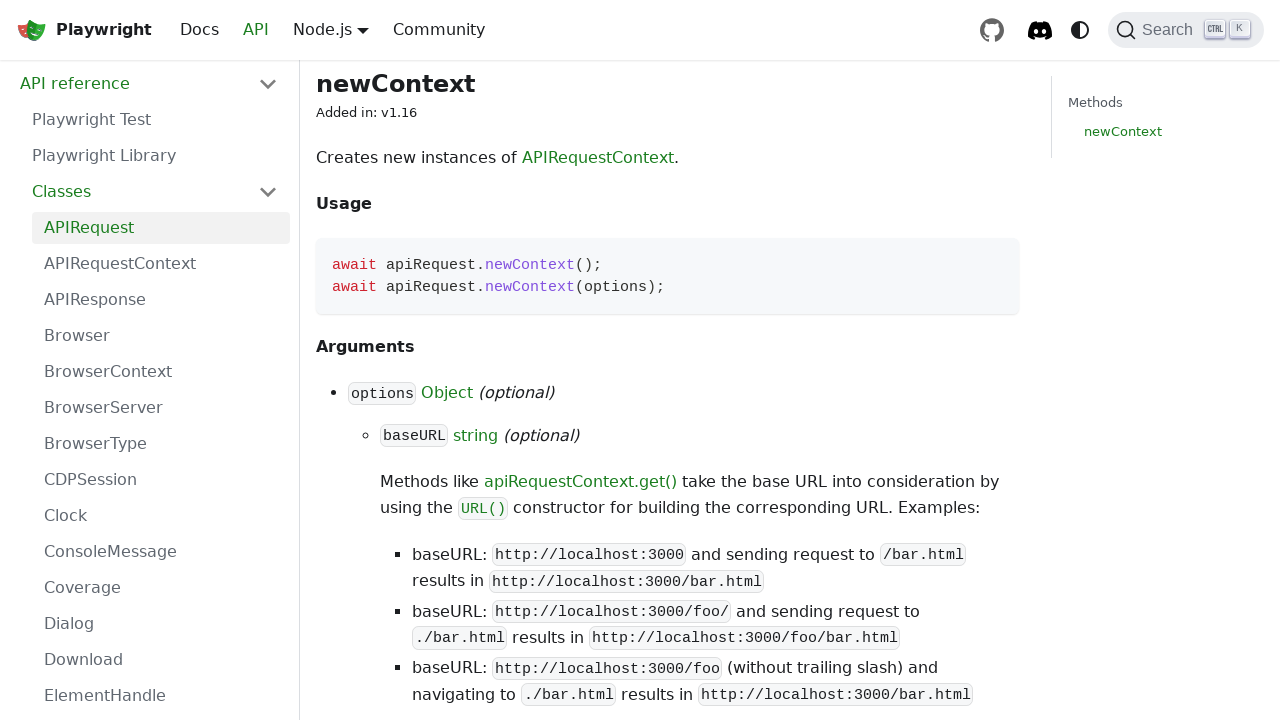

Switched back to original page
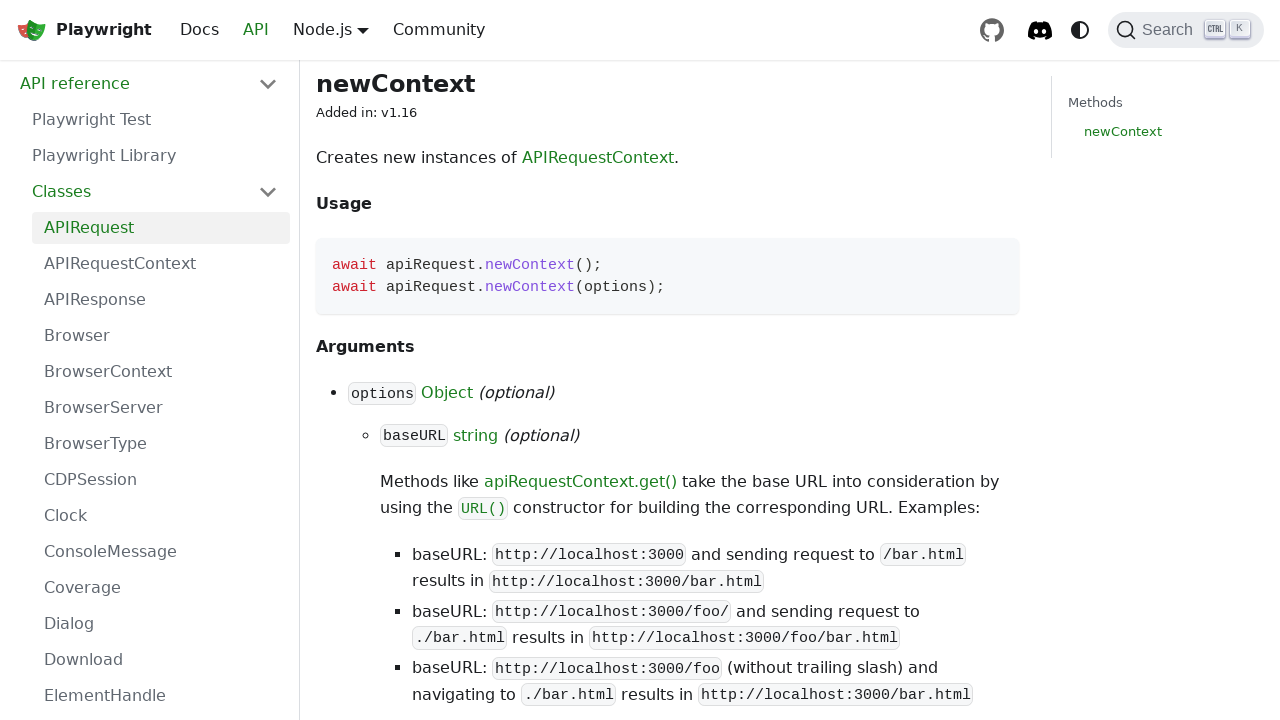

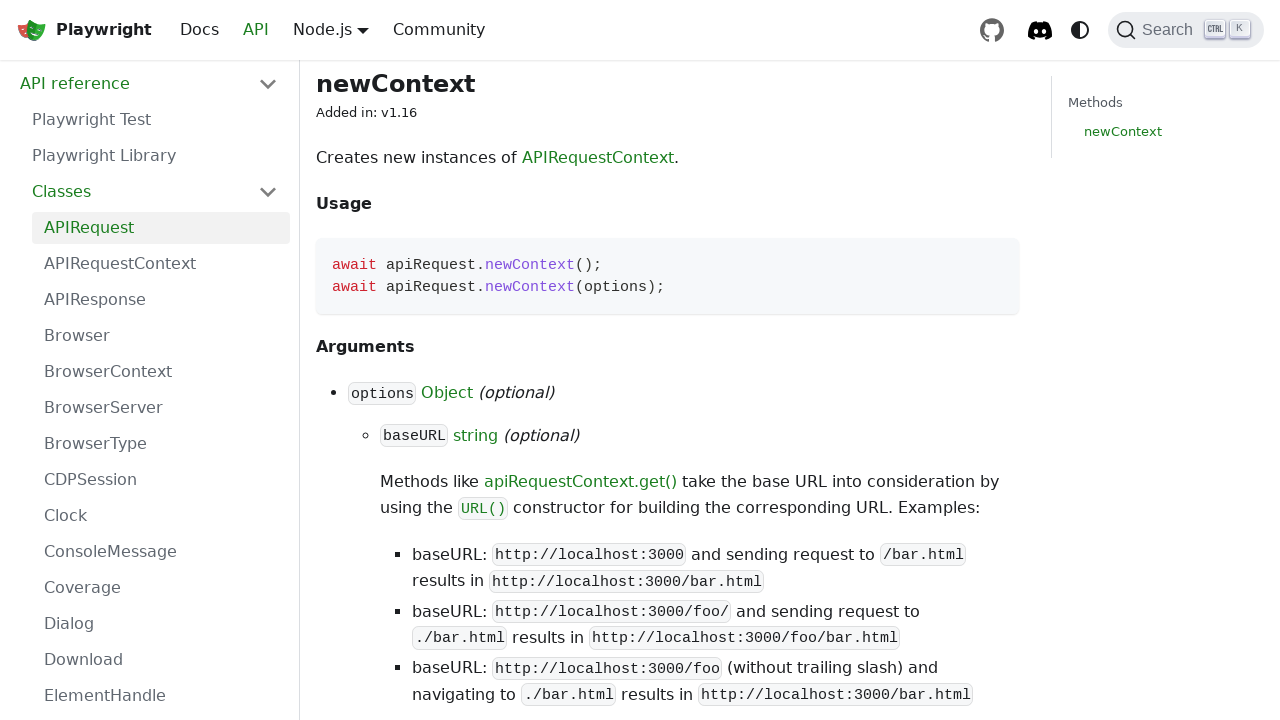